Tests GitHub's advanced search functionality by filling in search criteria (search term, repository owner, date range, and programming language) and submitting the form to perform a code search.

Starting URL: https://github.com/search/advanced

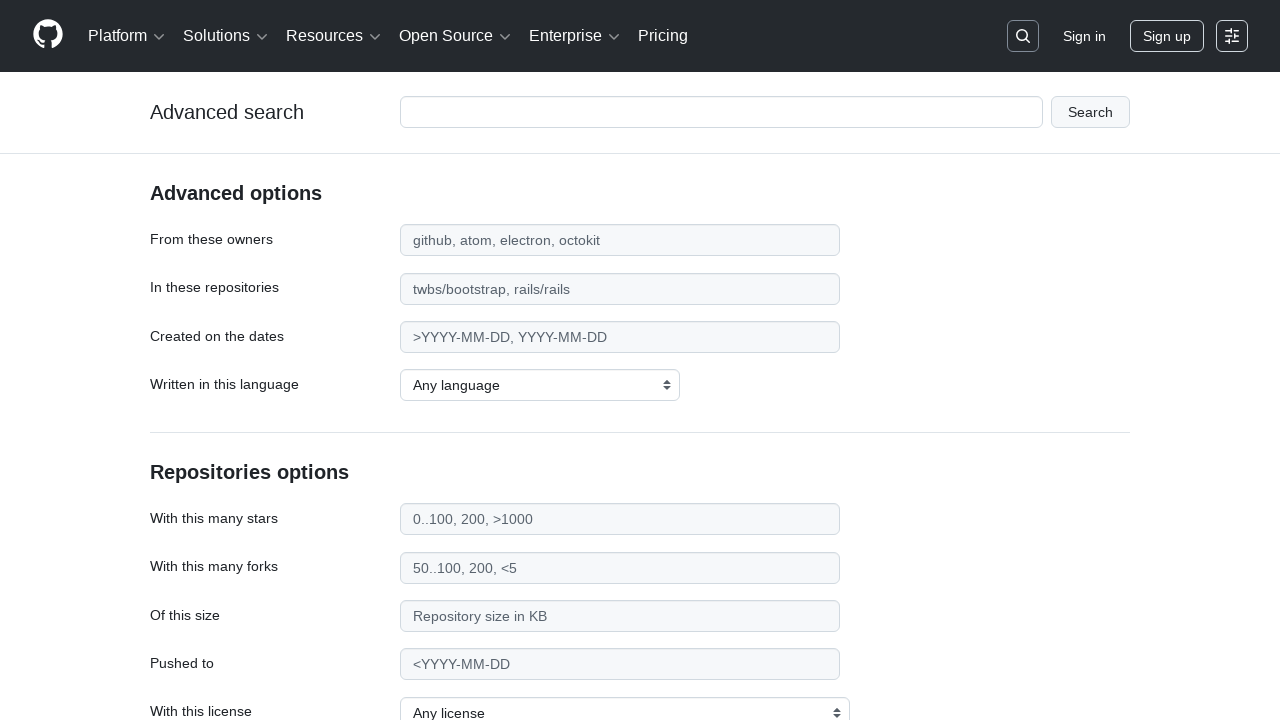

Filled search term with 'web-scraping' on #adv_code_search input.js-advanced-search-input
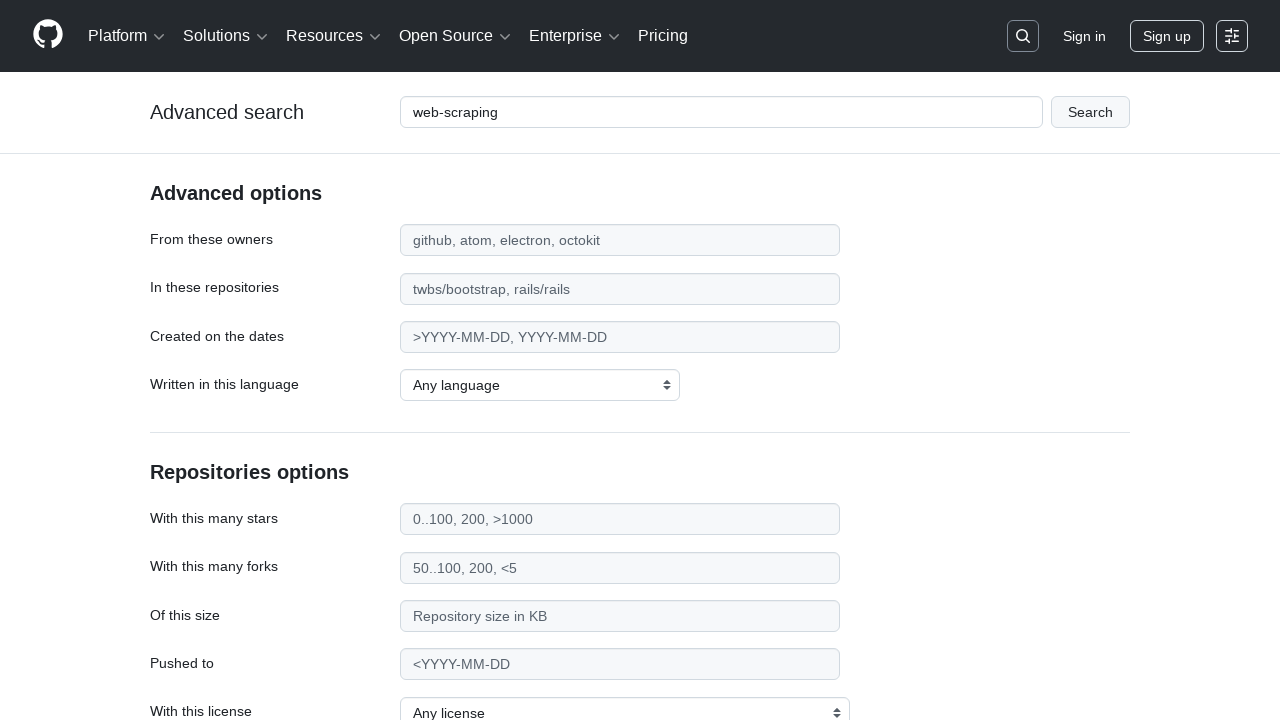

Filled repository owner with 'microsoft' on #search_from
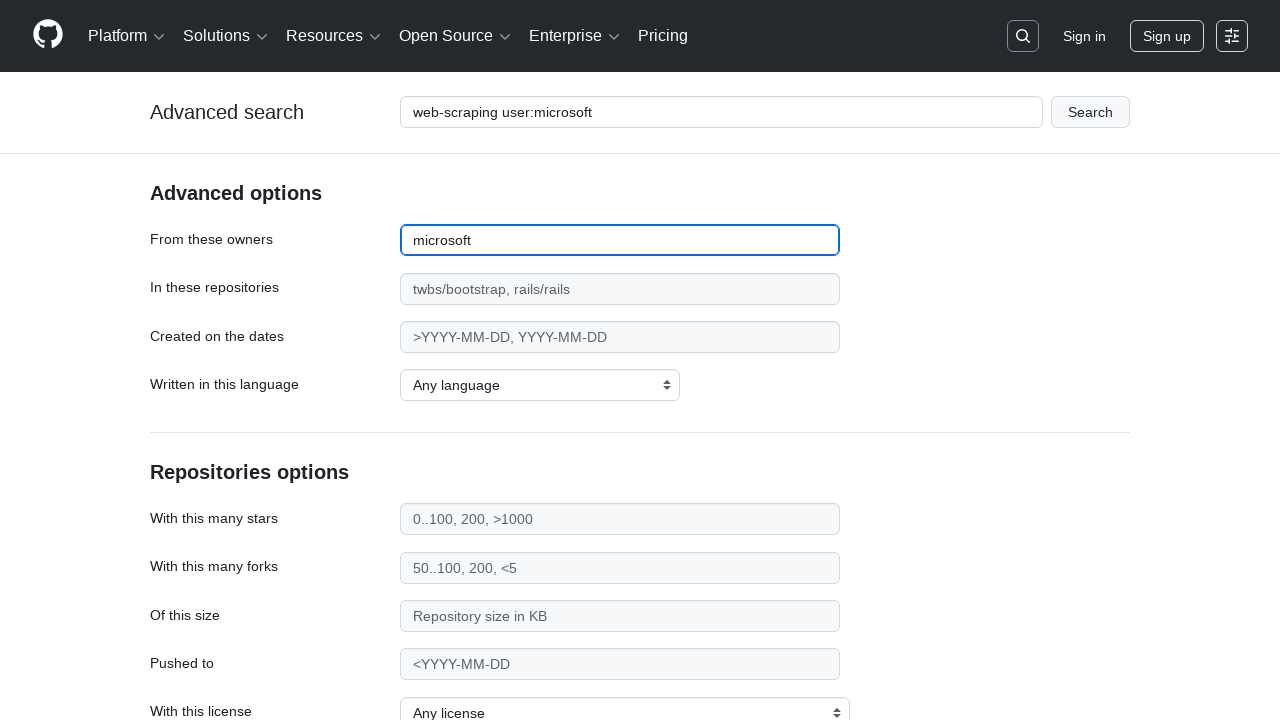

Filled date filter with '>2020' on #search_date
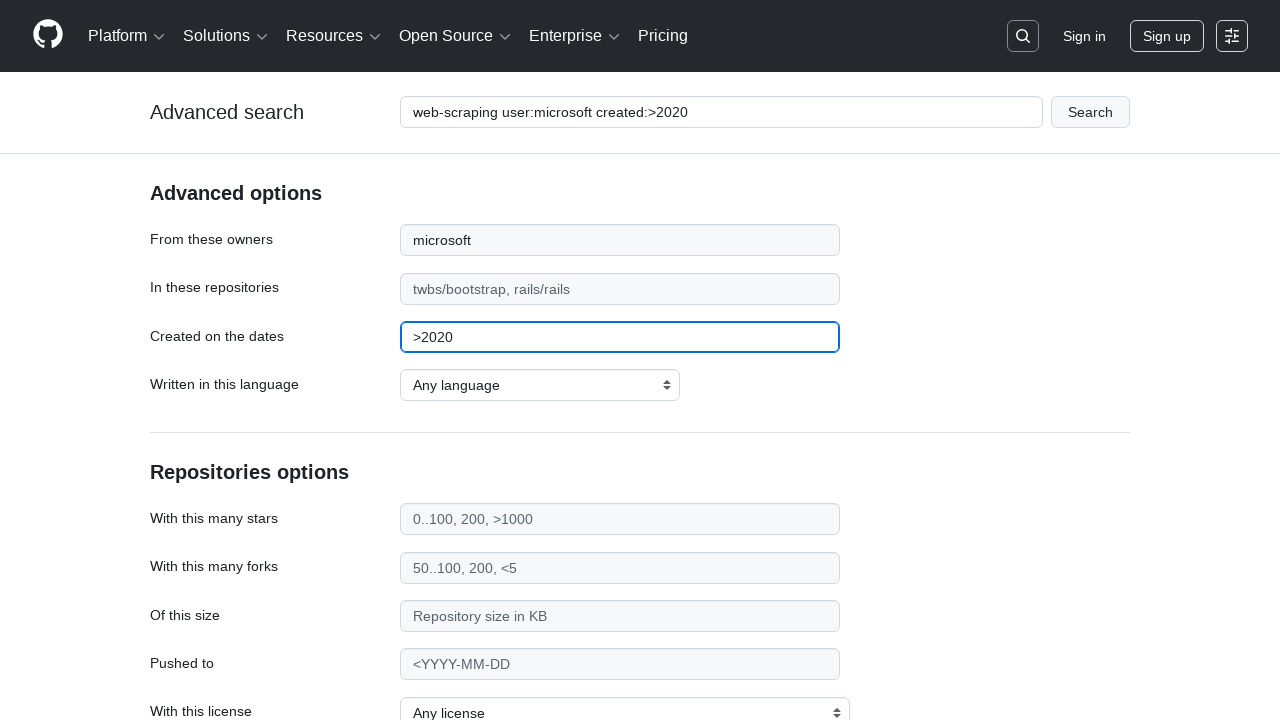

Selected Python as programming language on select#search_language
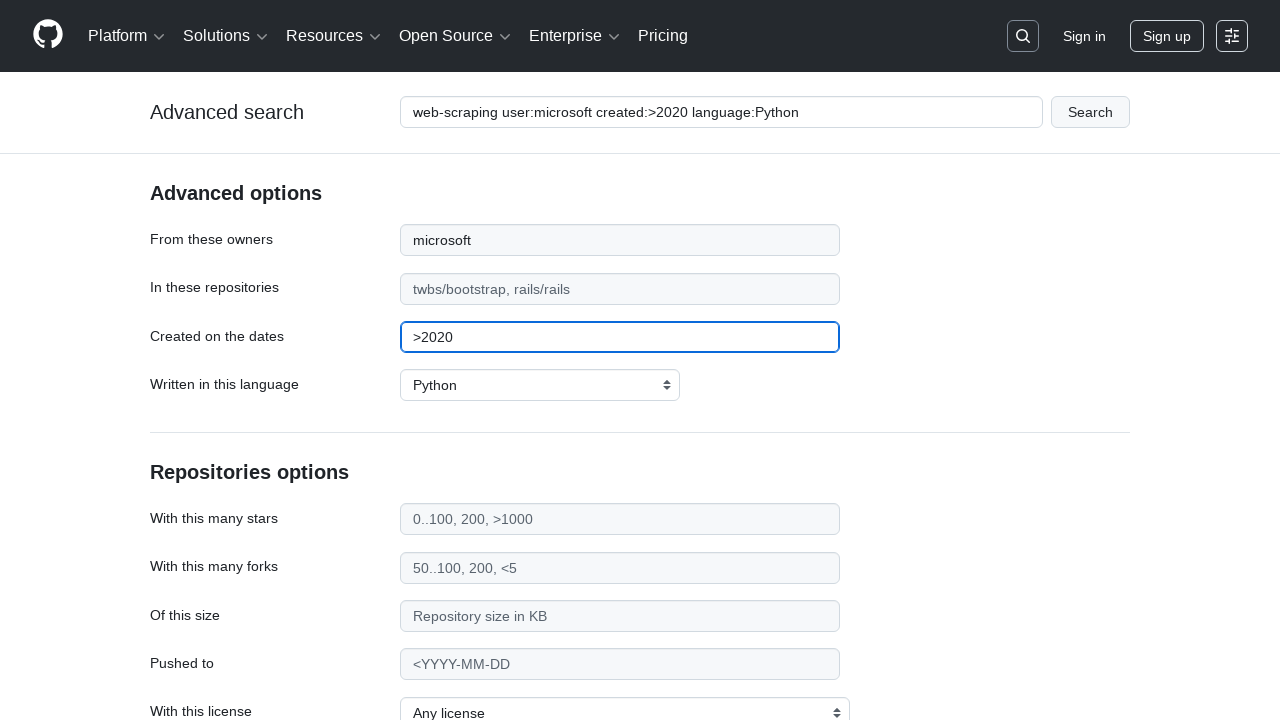

Clicked submit button to perform advanced search at (1090, 112) on #adv_code_search button[type="submit"]
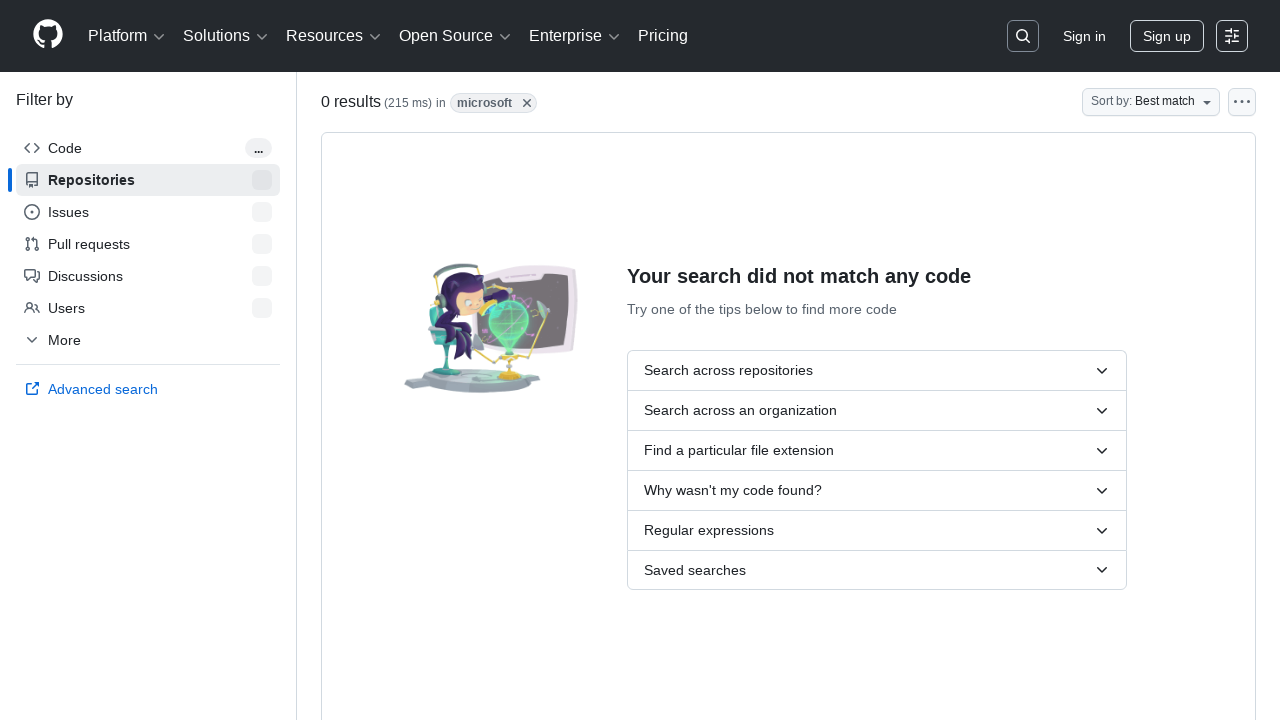

Search results loaded and network idle
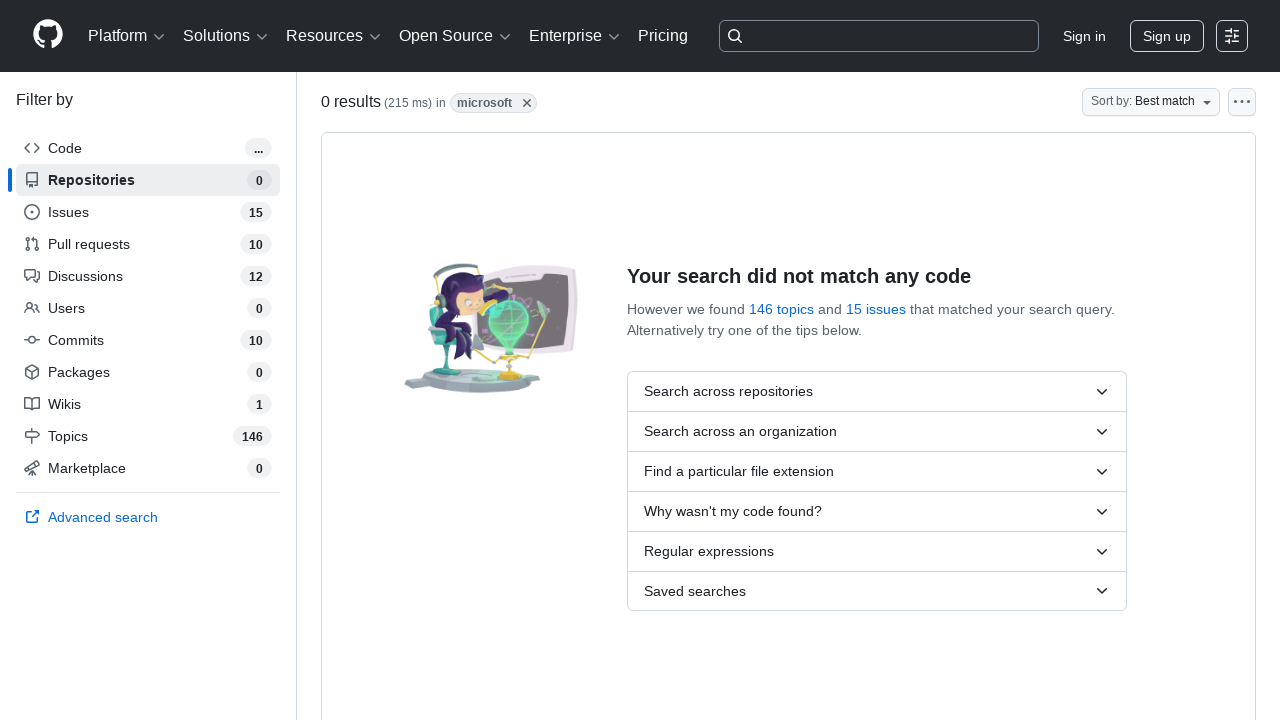

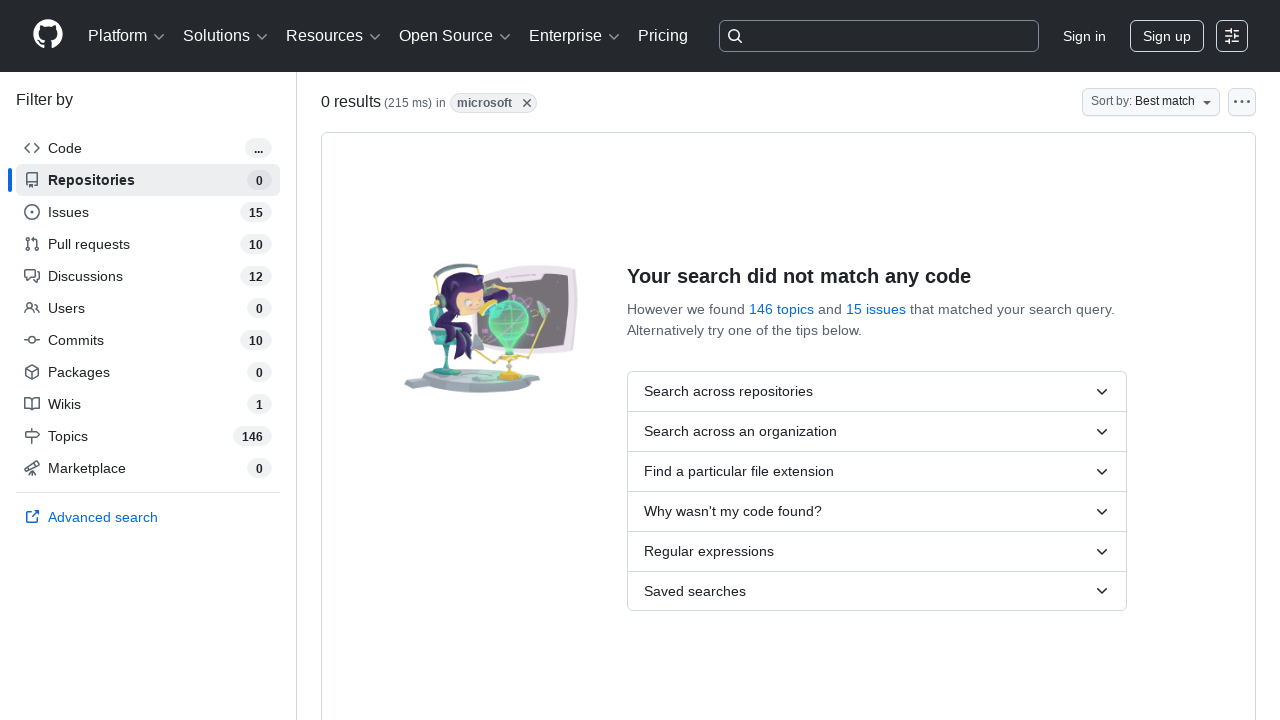